Navigates to a book catalog website, clicks on individual book links to view their detail pages, verifies stock information is displayed, and navigates back to the main listing.

Starting URL: https://books.toscrape.com/index.html

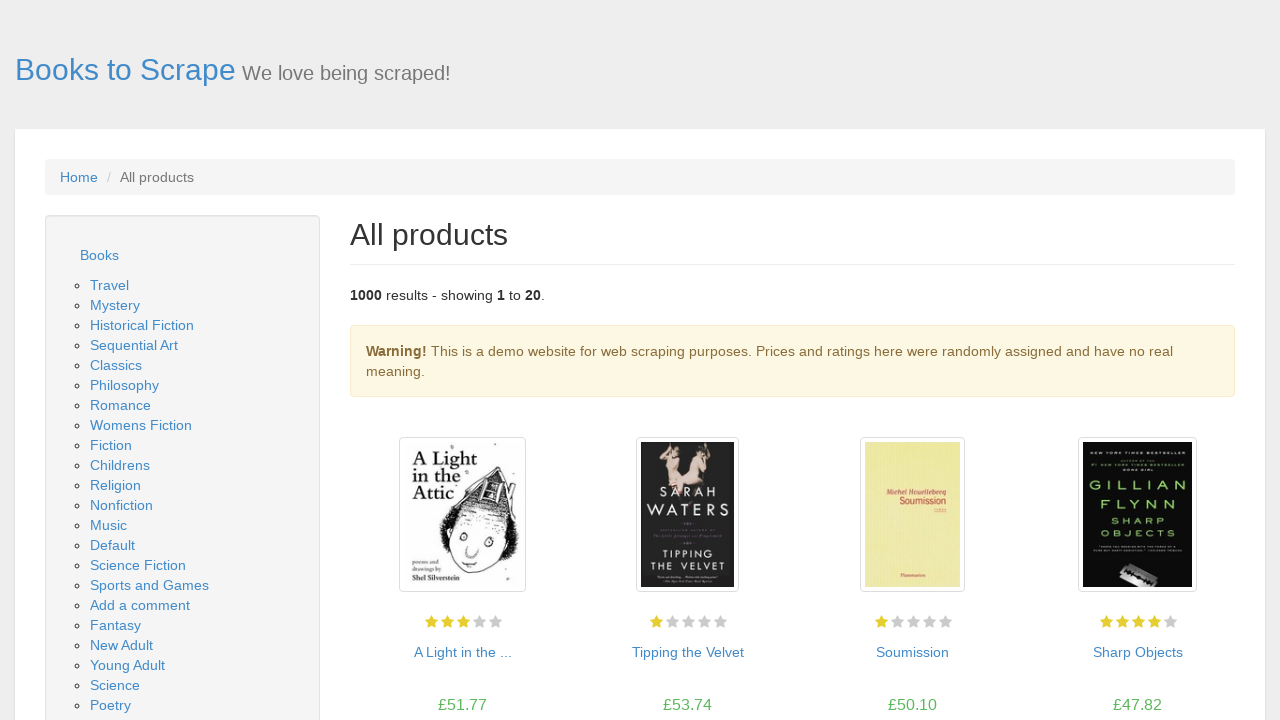

Waited for book catalog page to load with product articles visible
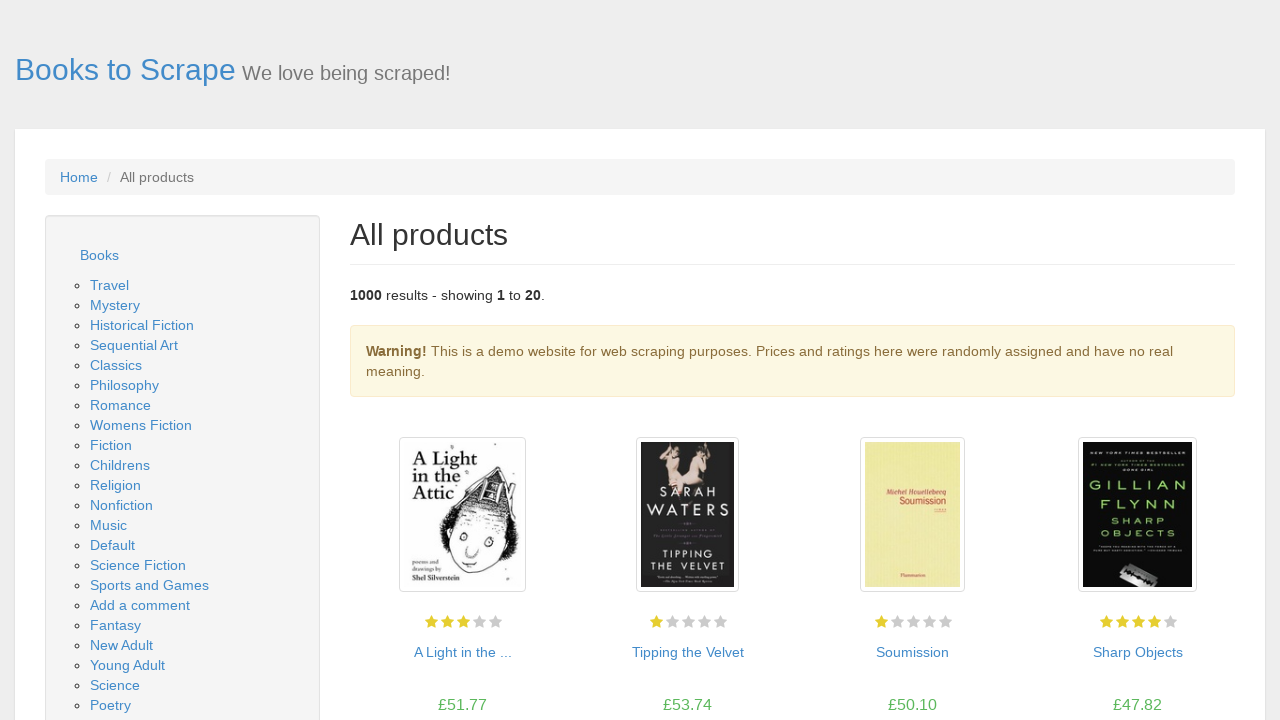

Located all book product links on the catalog page
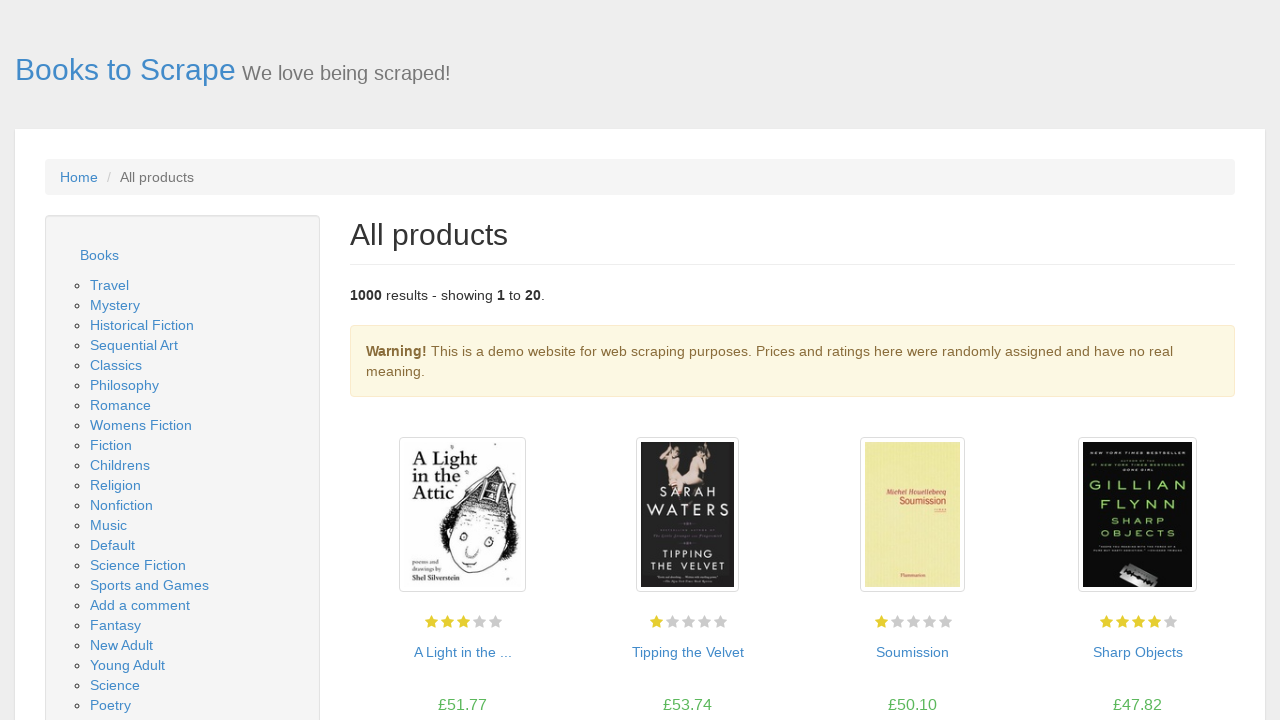

Clicked on the first book to view its detail page at (462, 652) on article.product_pod h3 a >> nth=0
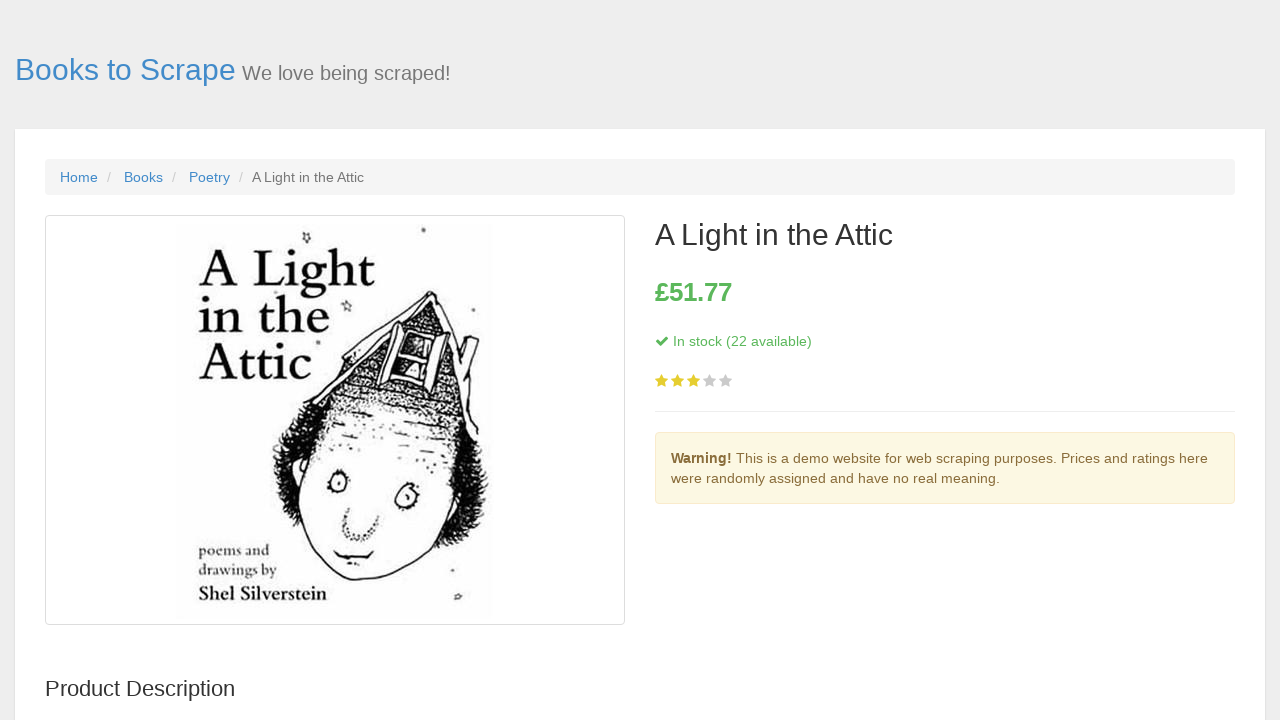

Verified stock information is displayed on the book detail page
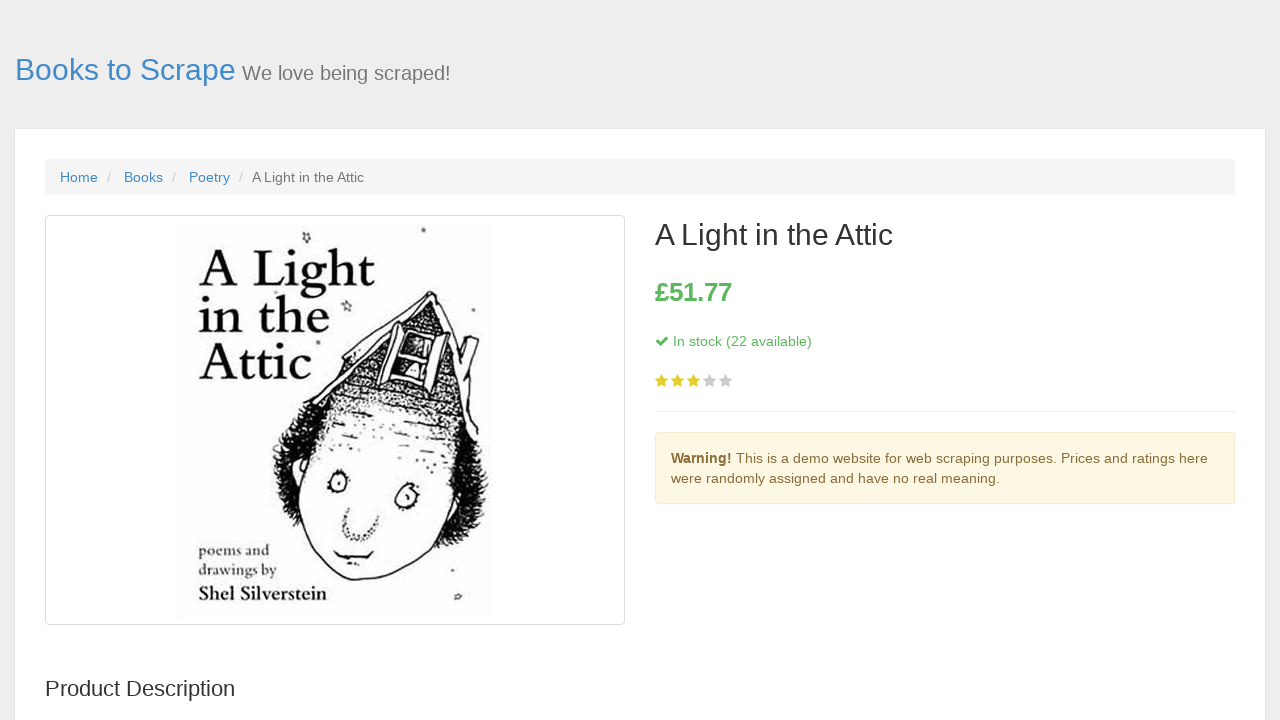

Navigated back to the main book catalog listing
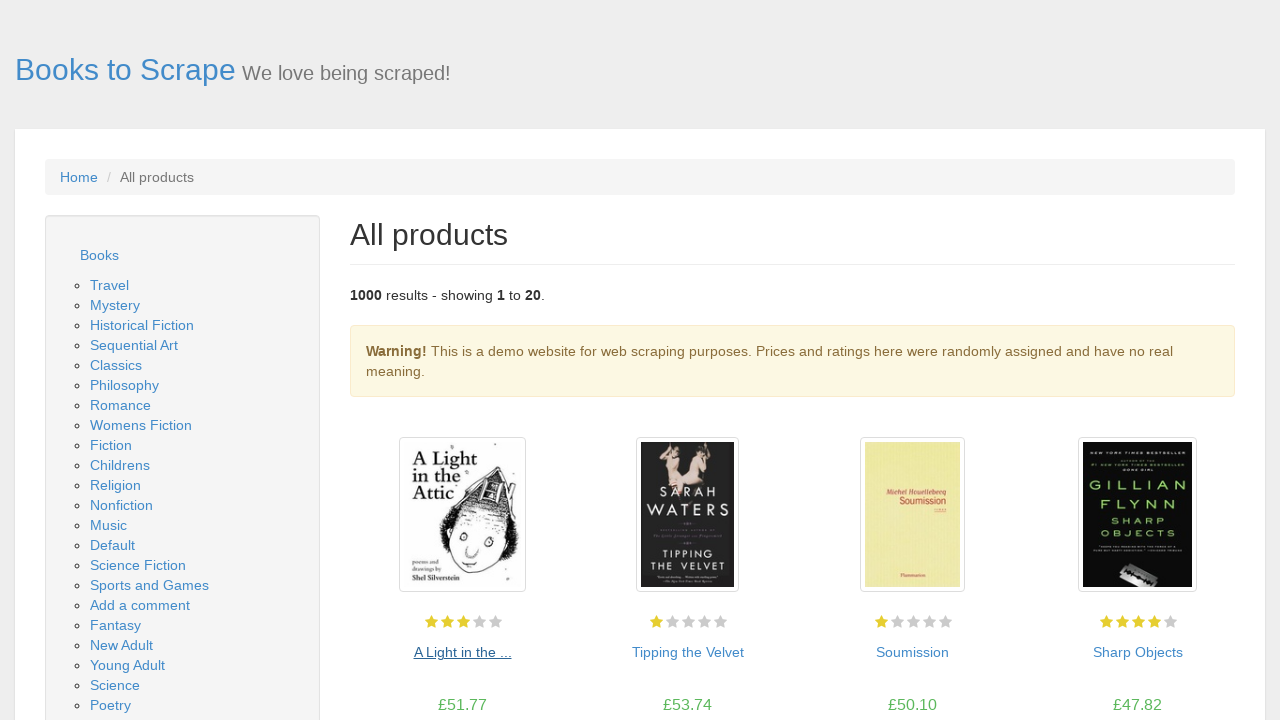

Confirmed the catalog page reloaded with product articles visible
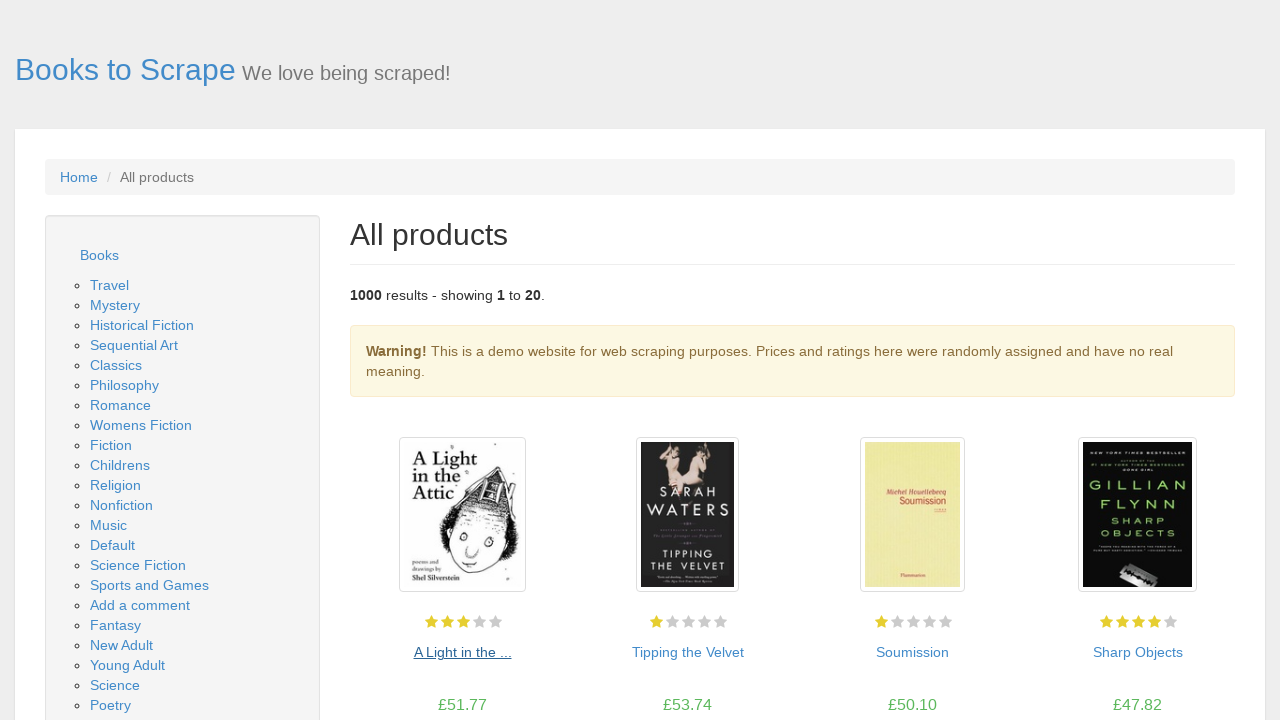

Located all book product links again on the catalog page
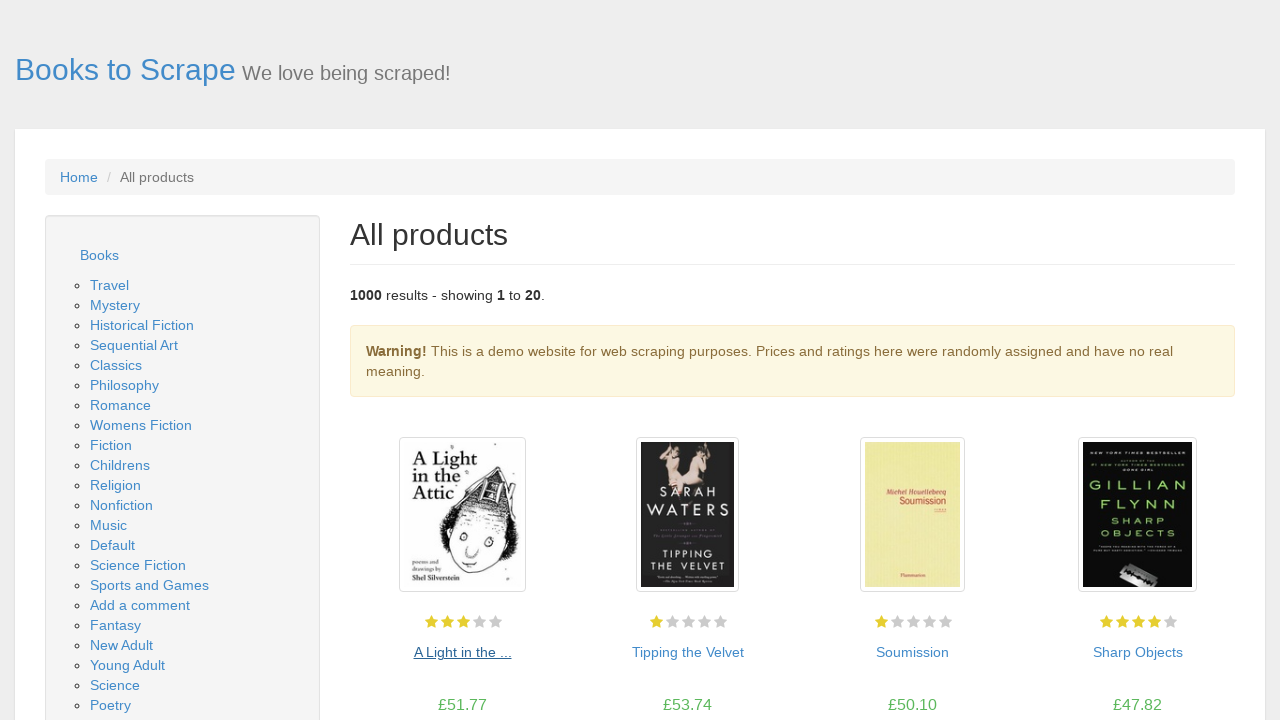

Clicked on the second book to view its detail page at (688, 652) on article.product_pod h3 a >> nth=1
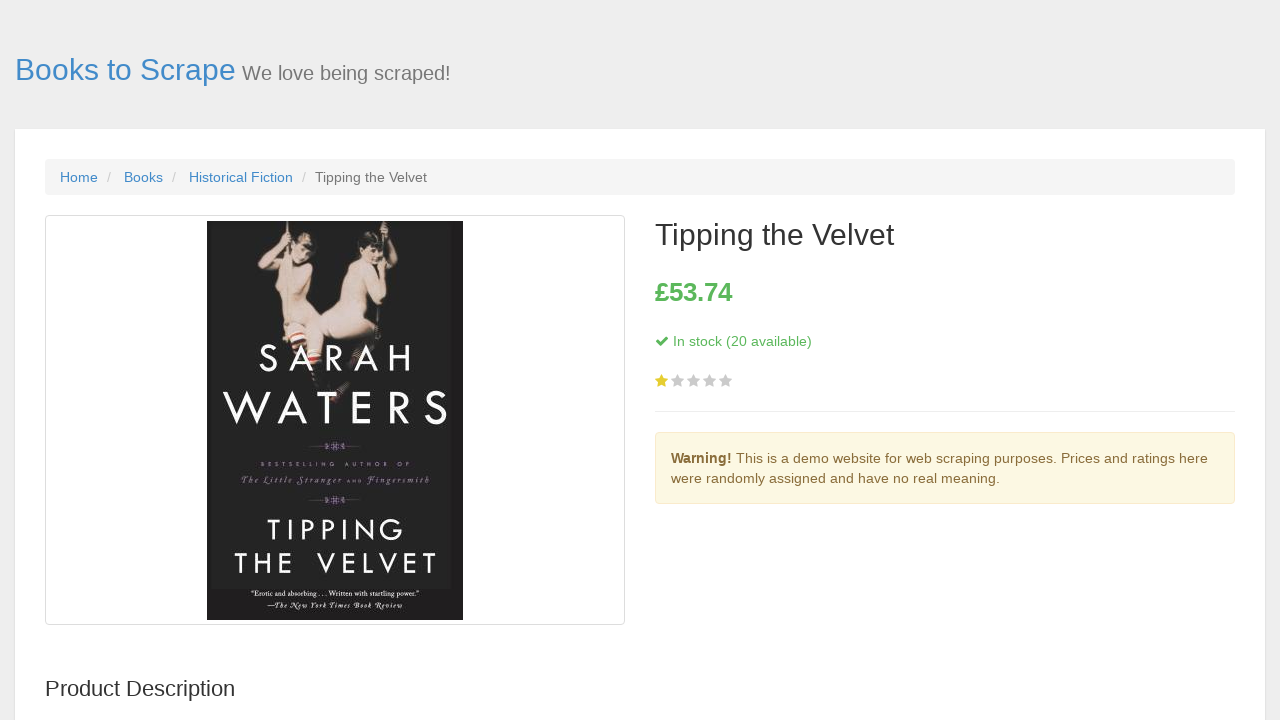

Verified stock information is displayed on the second book's detail page
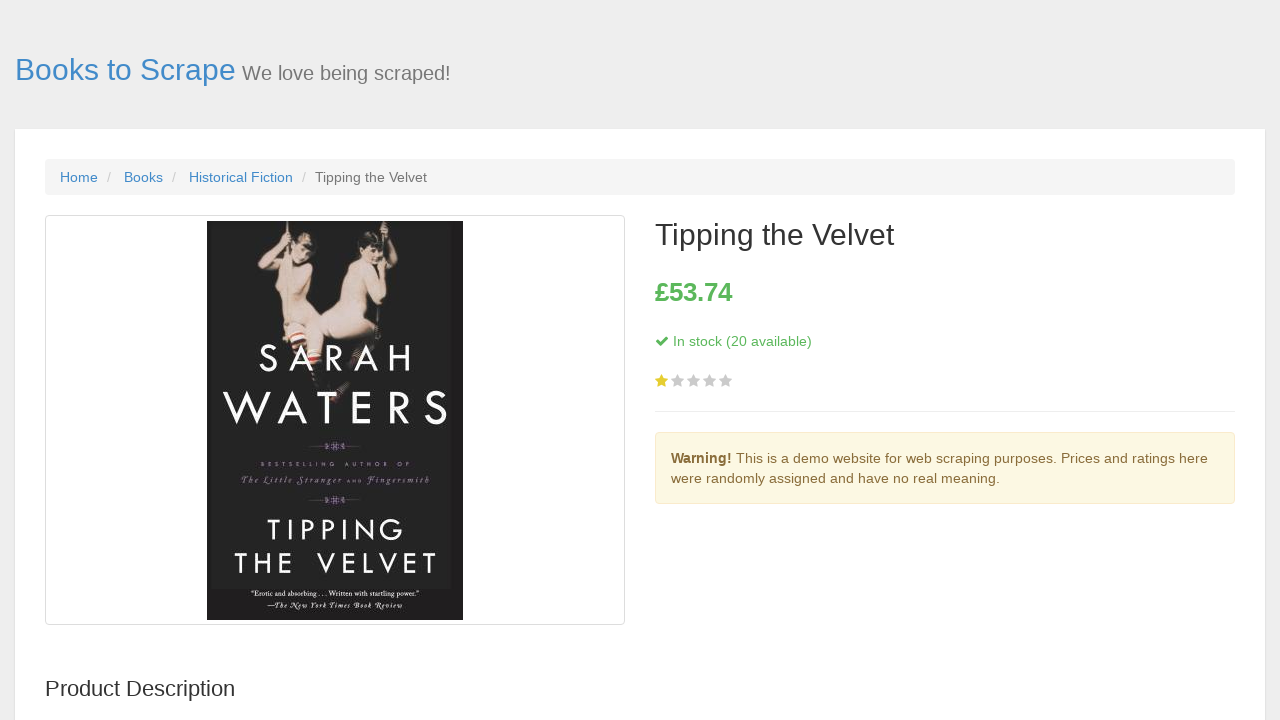

Navigated back to the main book catalog listing again
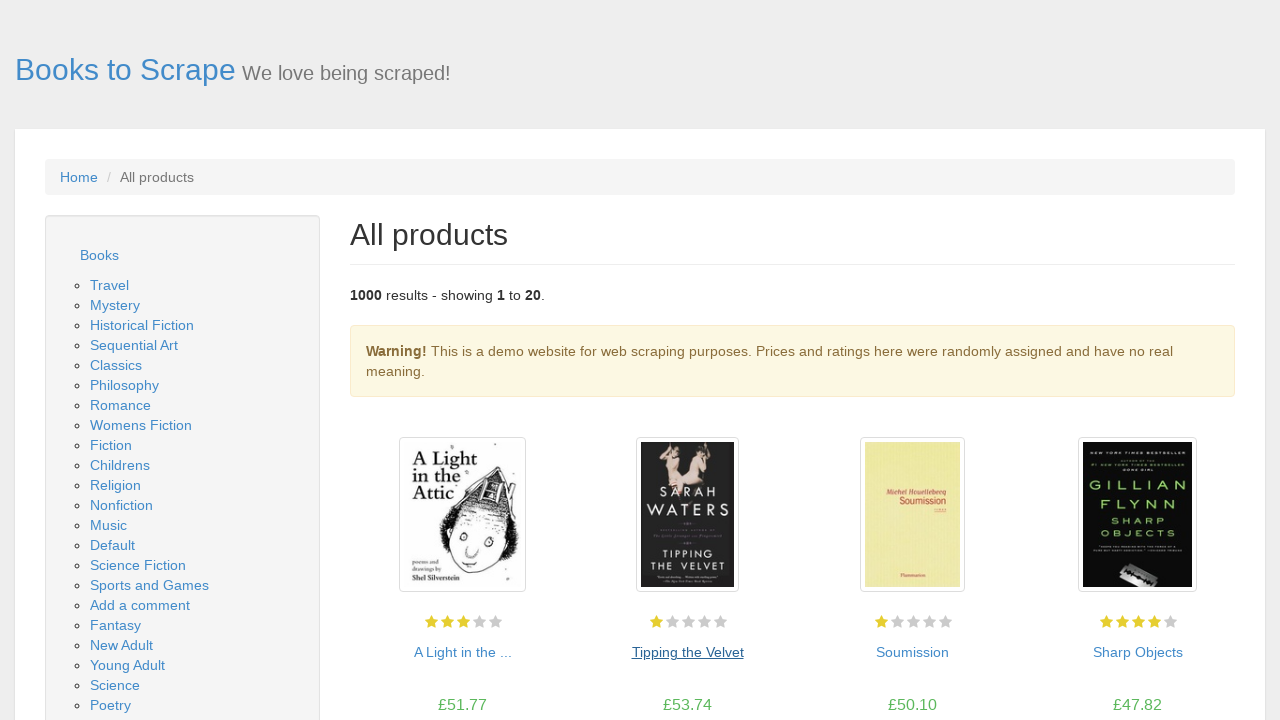

Confirmed we are back on the catalog listing page with product articles visible
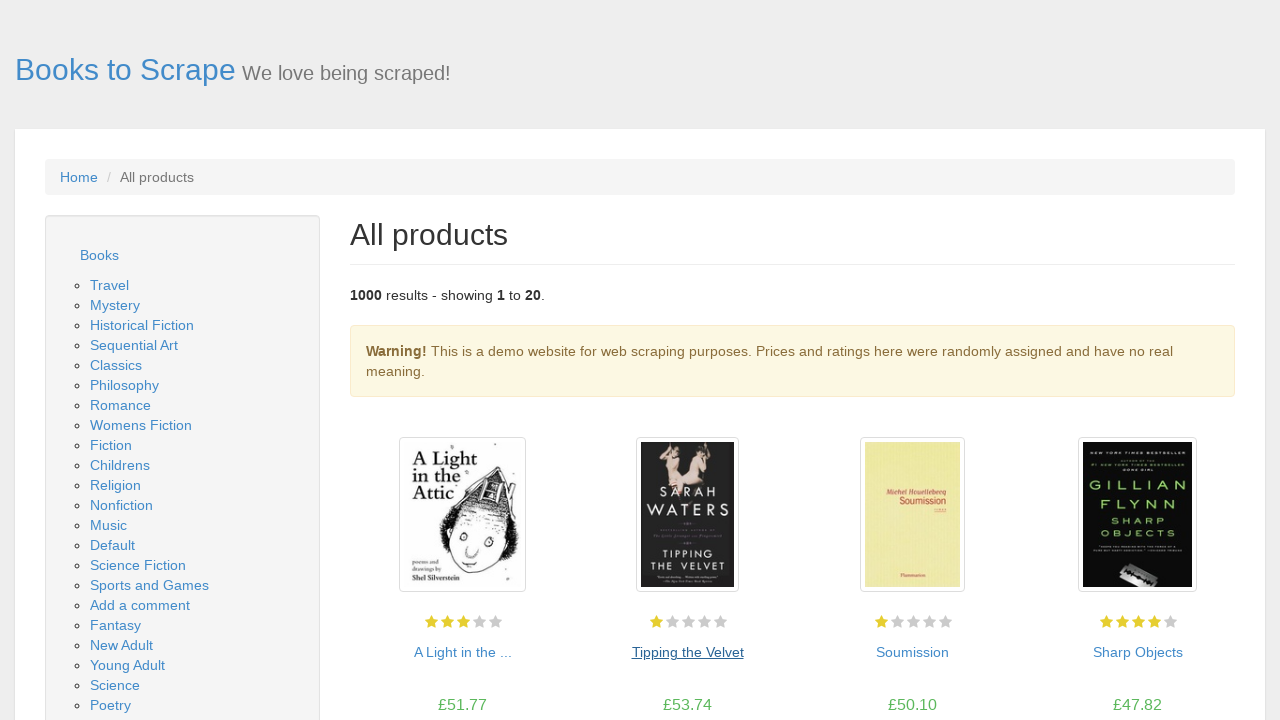

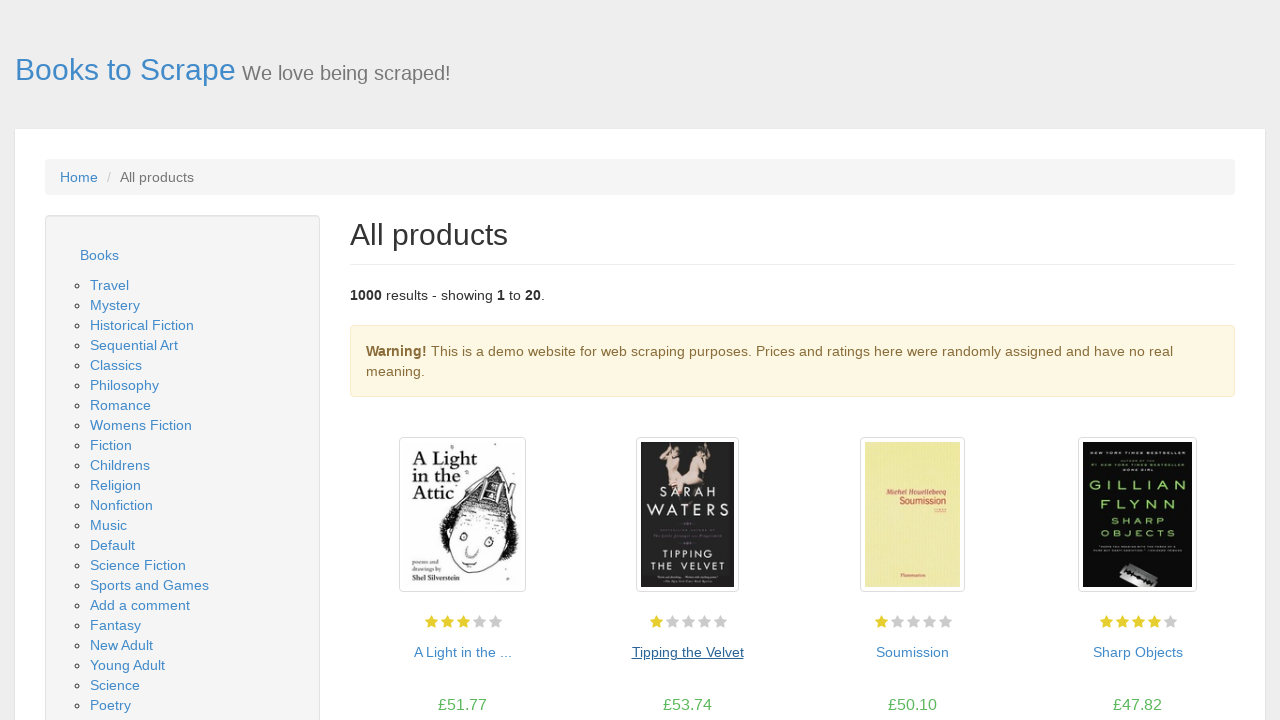